Opens a small modal dialog, reads its content, and closes it

Starting URL: https://demoqa.com/modal-dialogs

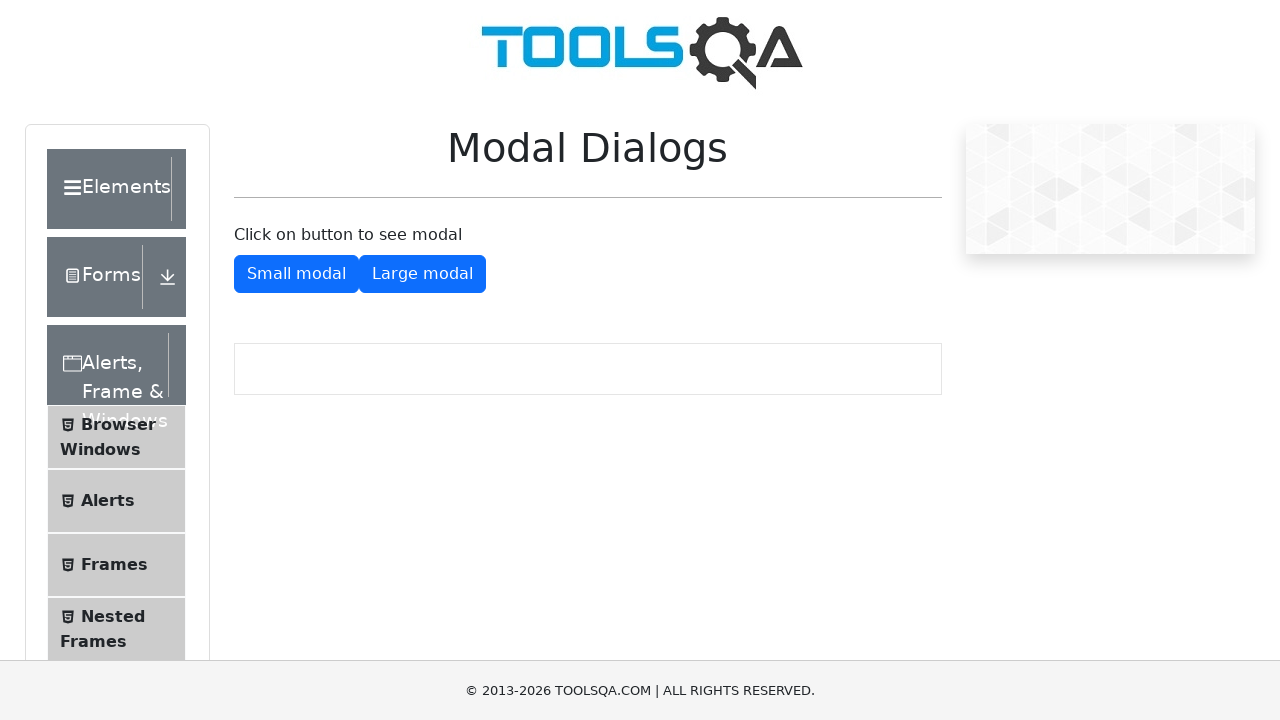

Clicked button to open small modal dialog at (296, 274) on #showSmallModal
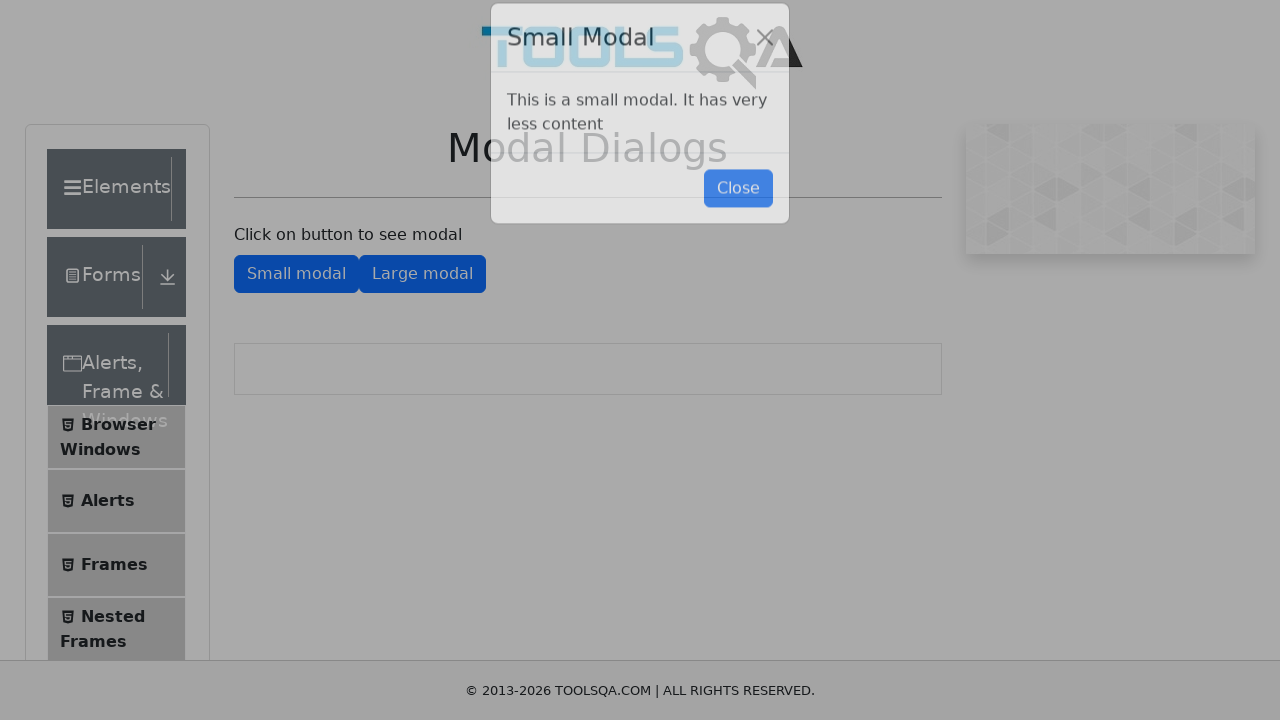

Read modal dialog content from body
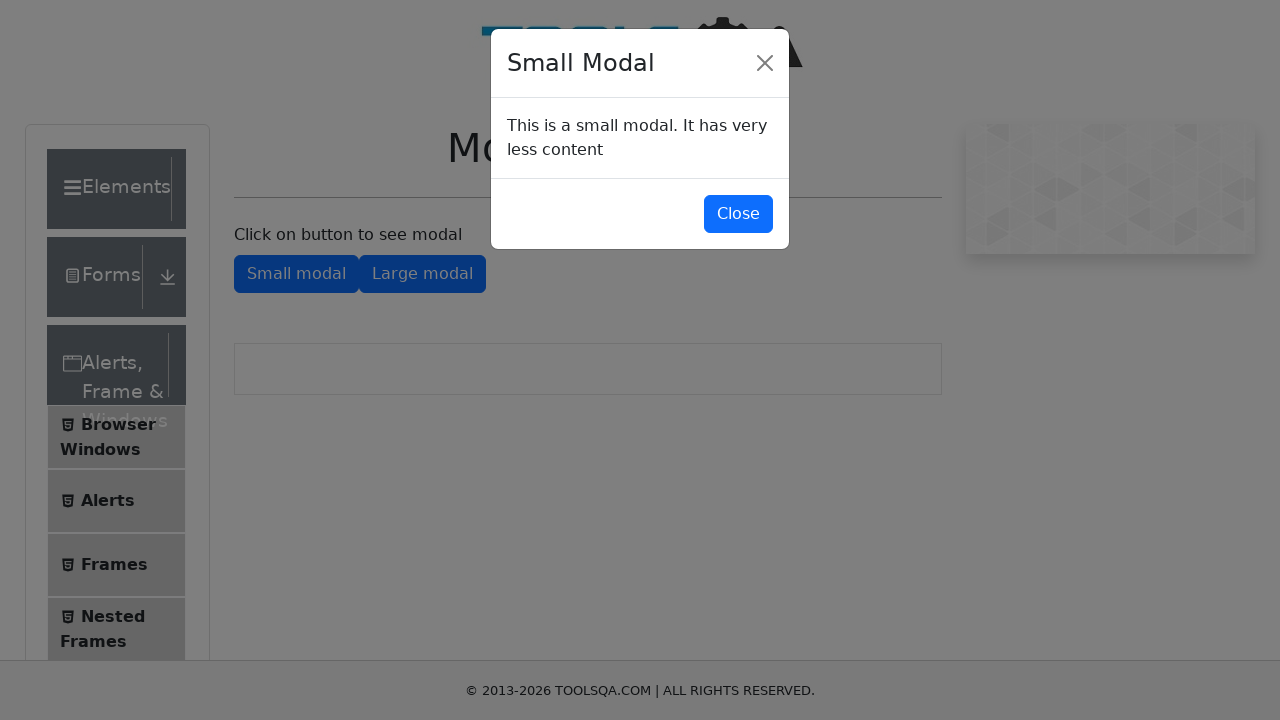

Clicked button to close modal dialog at (738, 214) on #closeSmallModal
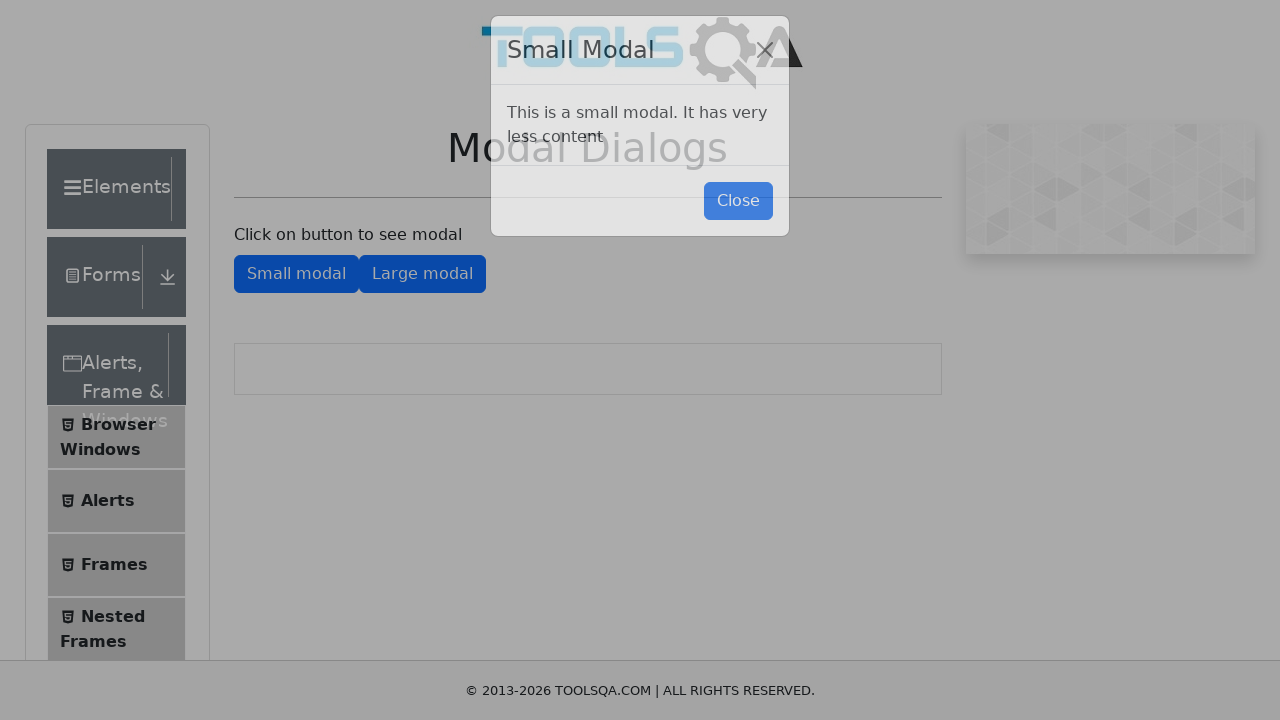

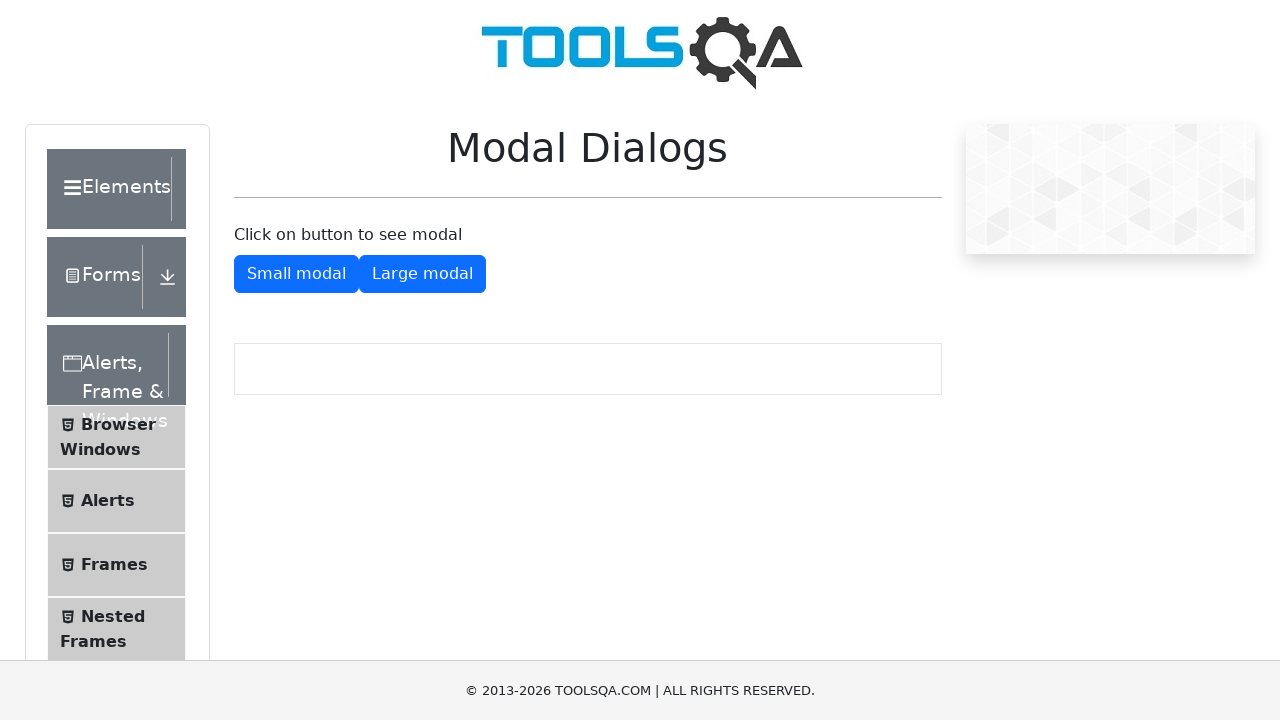